Tests dynamic content loading by clicking a button and waiting for hidden content to become visible

Starting URL: https://the-internet.herokuapp.com/dynamic_loading/1

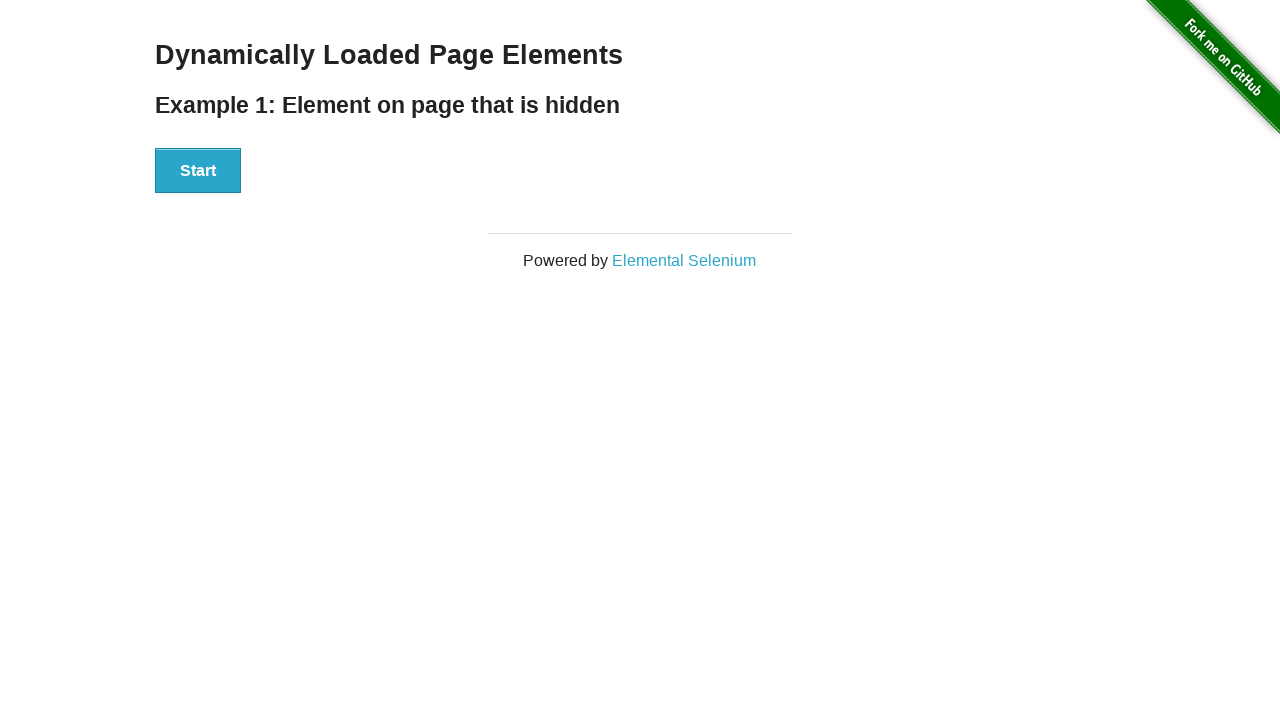

Clicked start button to trigger dynamic content loading at (198, 171) on #start button
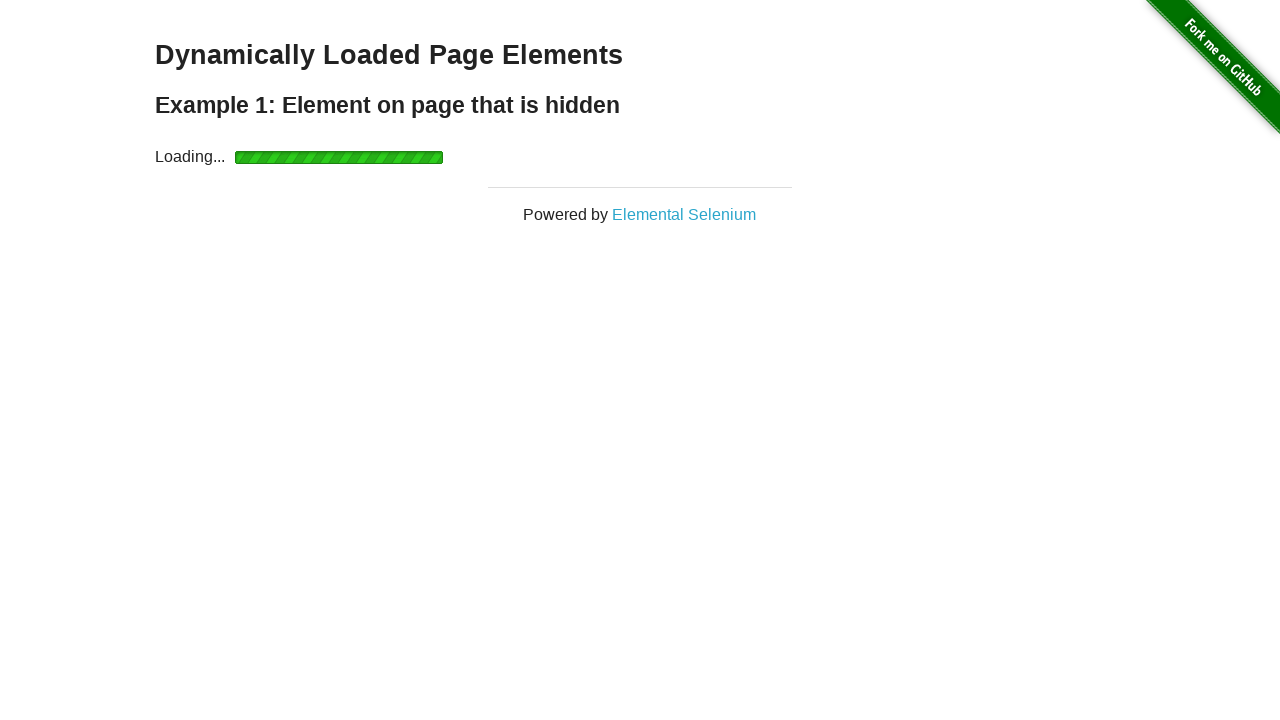

Waited for dynamically loaded content to become visible
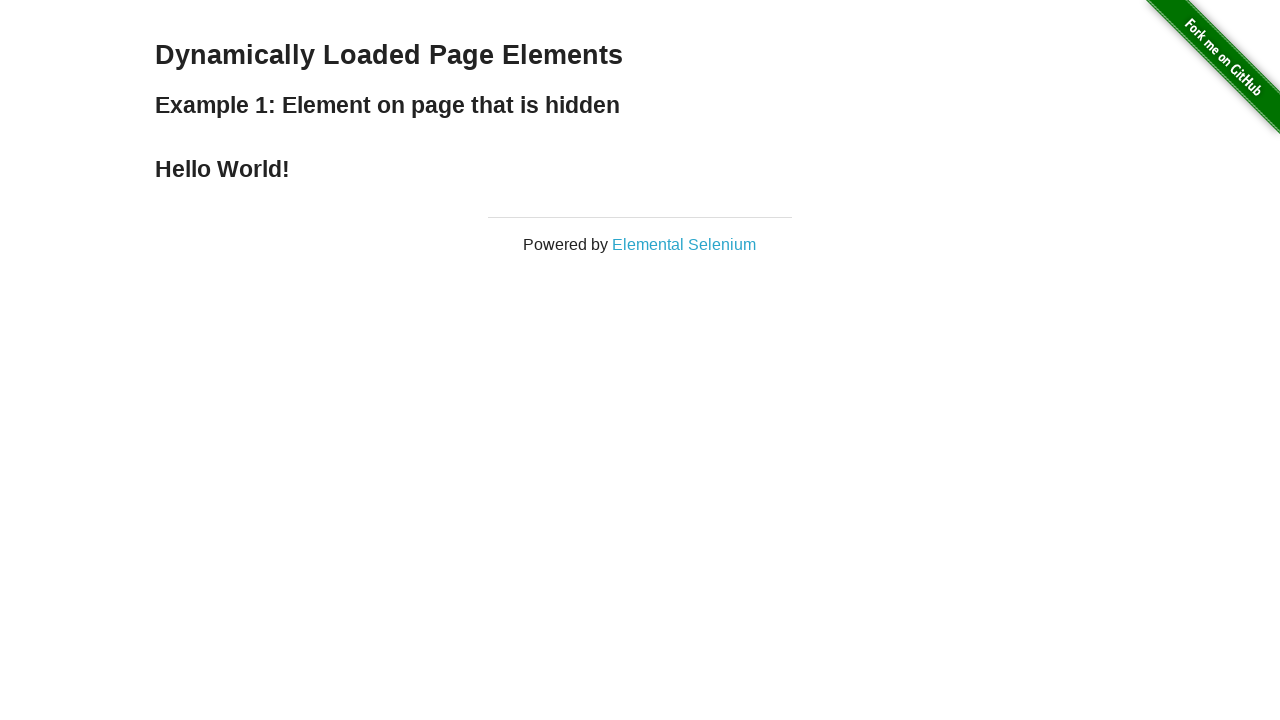

Retrieved dynamically loaded text: Hello World!
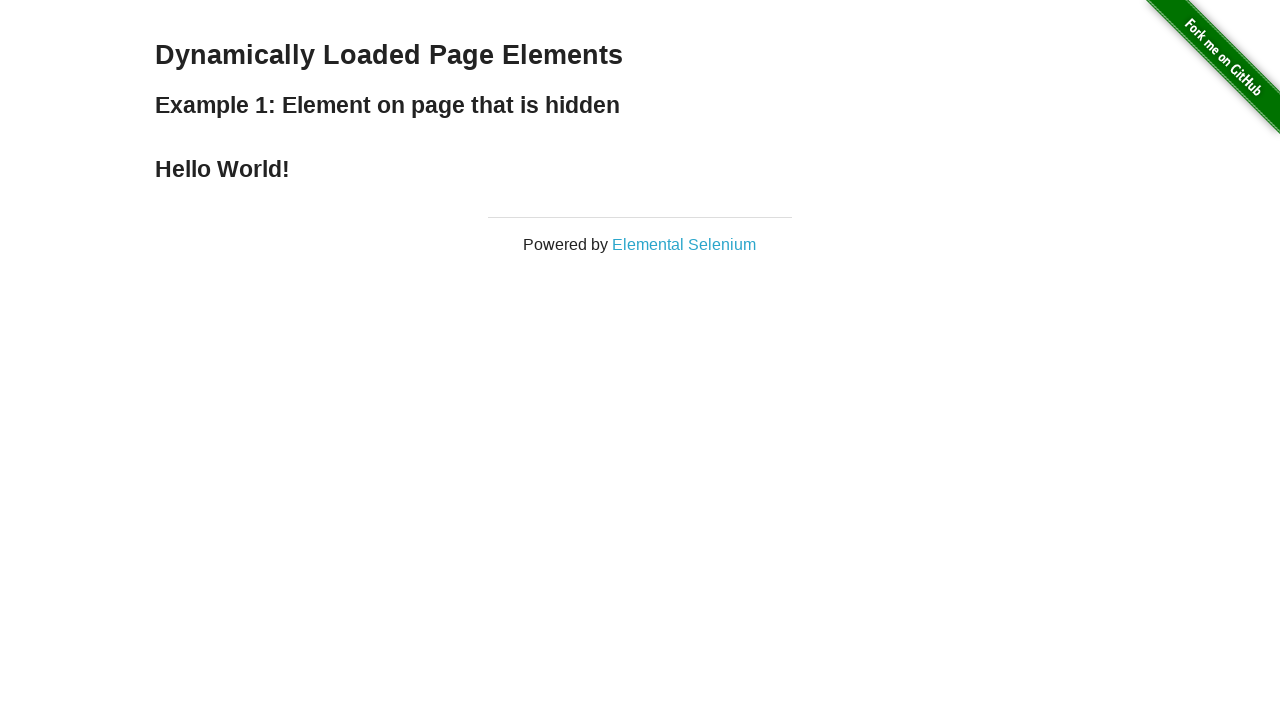

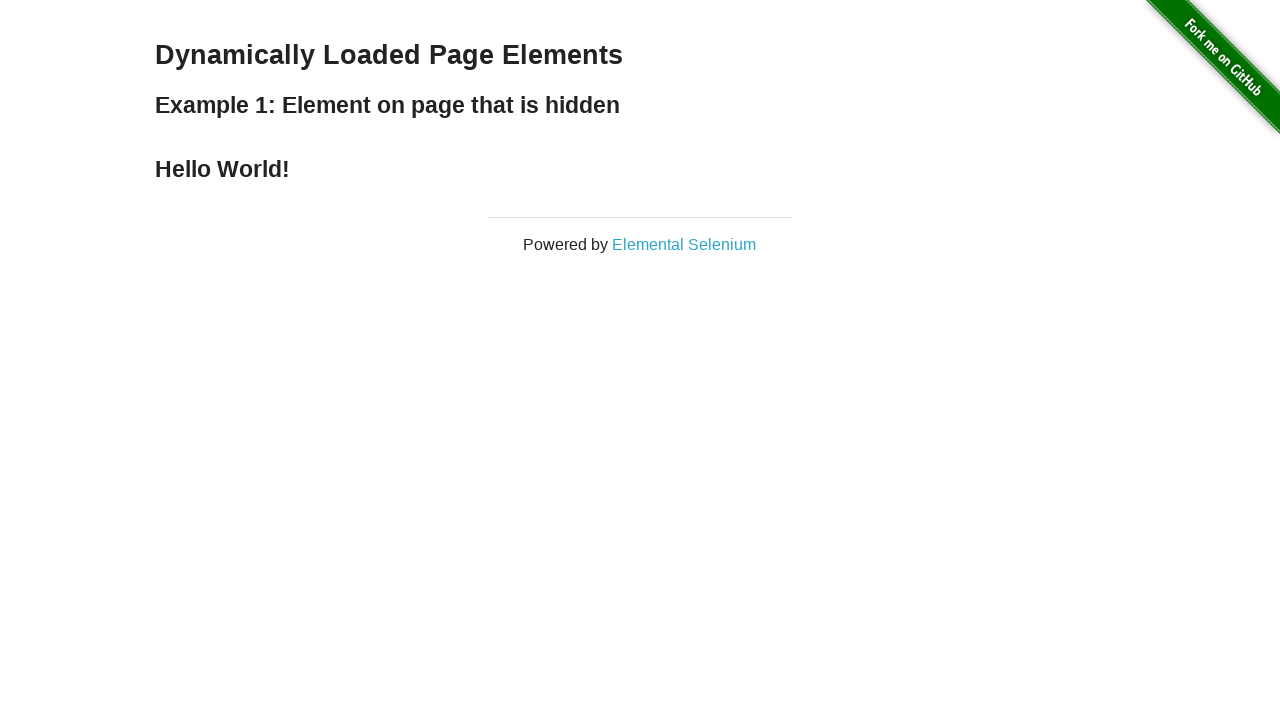